Scrolls to and clicks the "which course" element on the Techtorial Academy website

Starting URL: https://www.techtorialacademy.com/

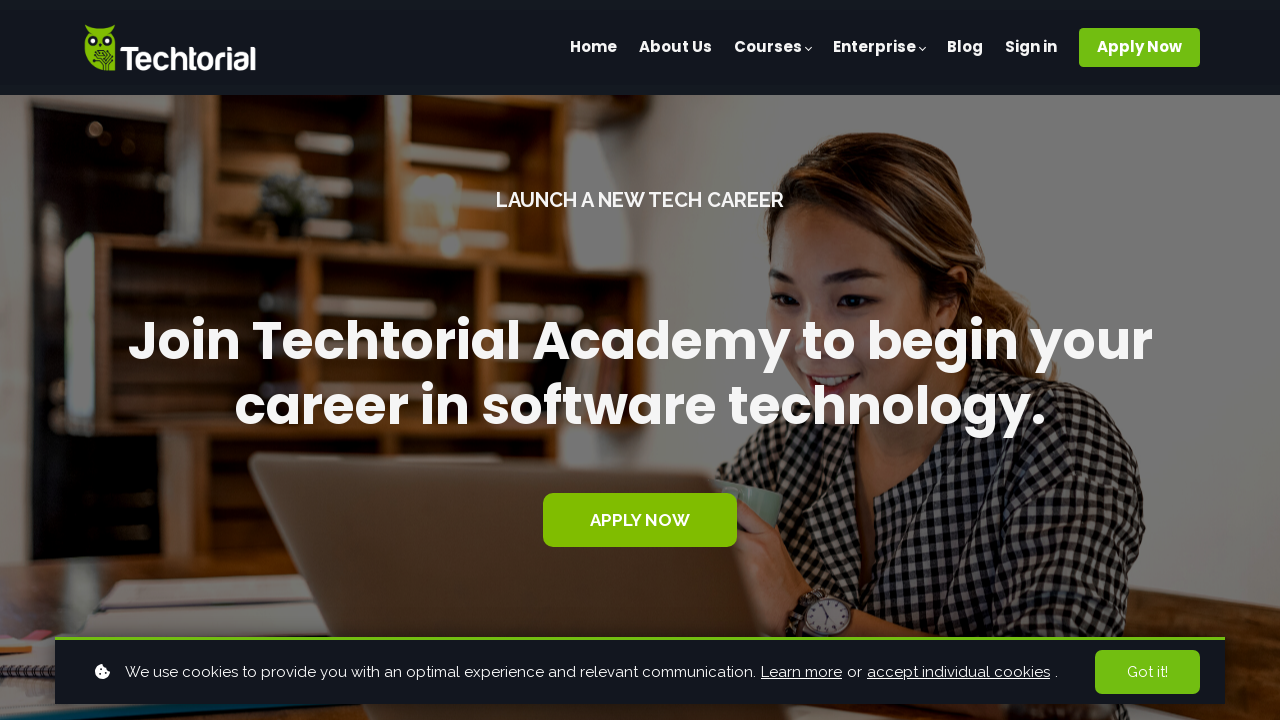

Navigated to Techtorial Academy website
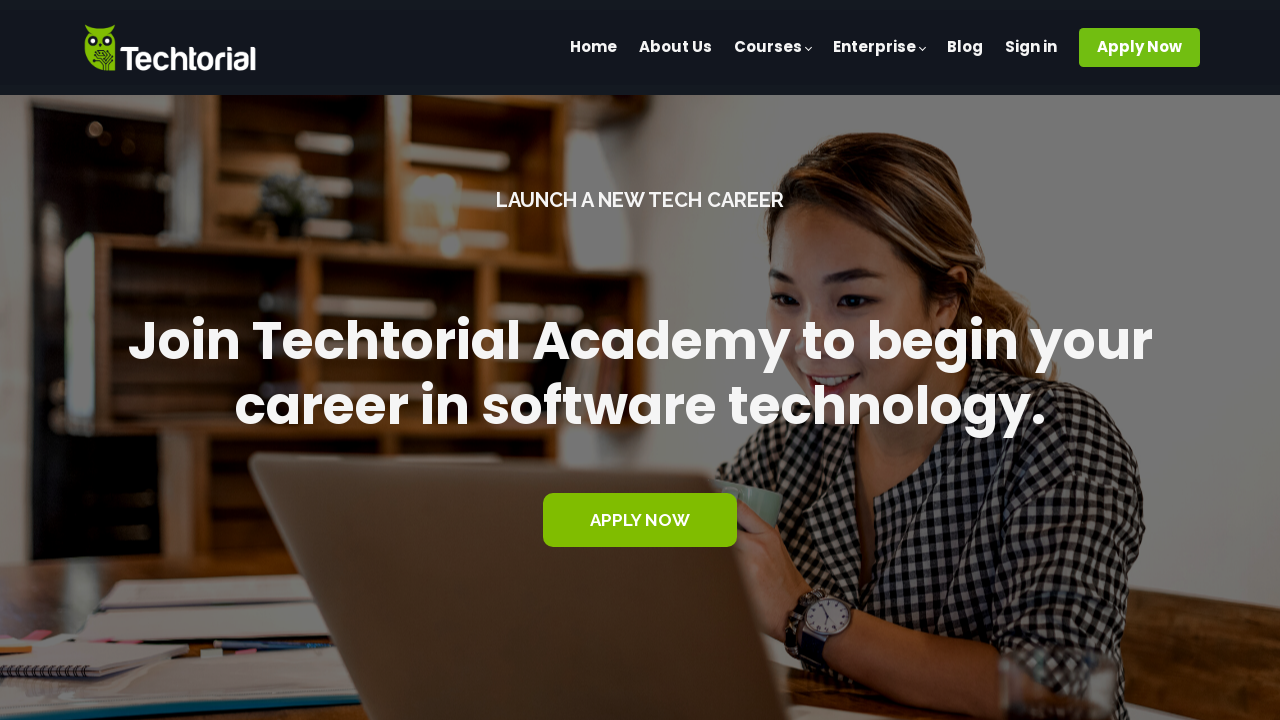

Located 'which course' element
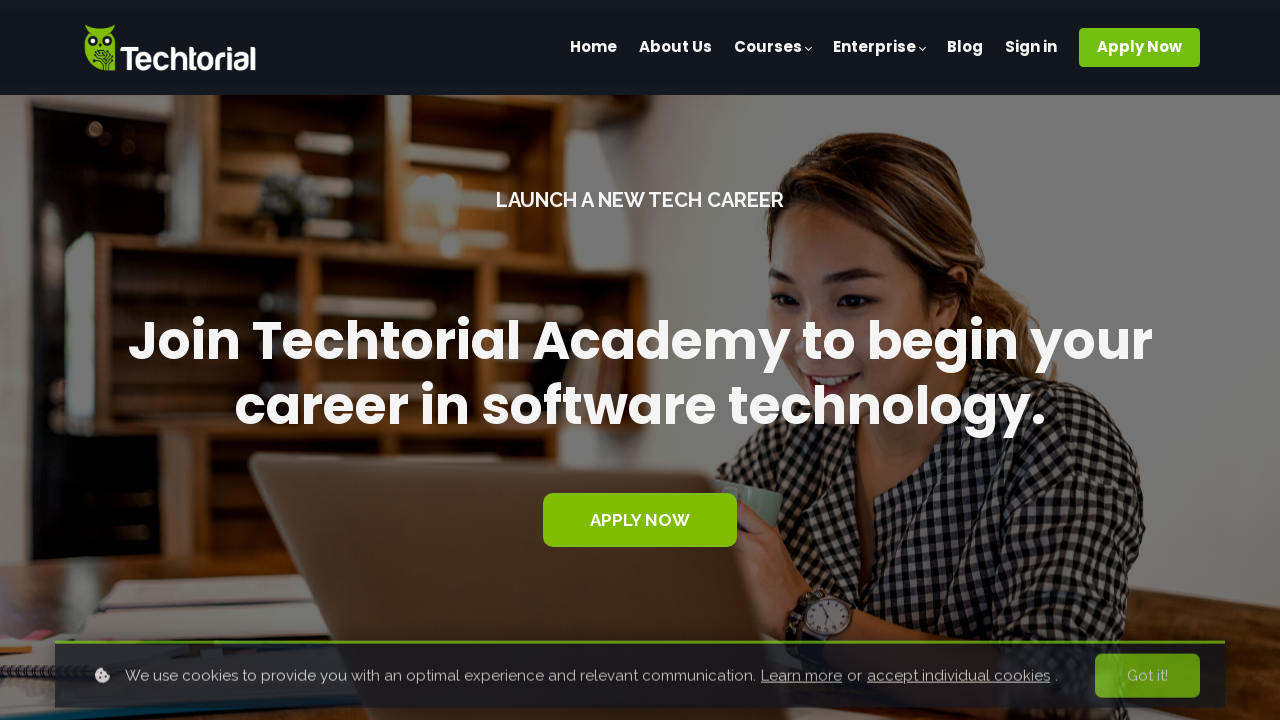

Scrolled 'which course' element into view
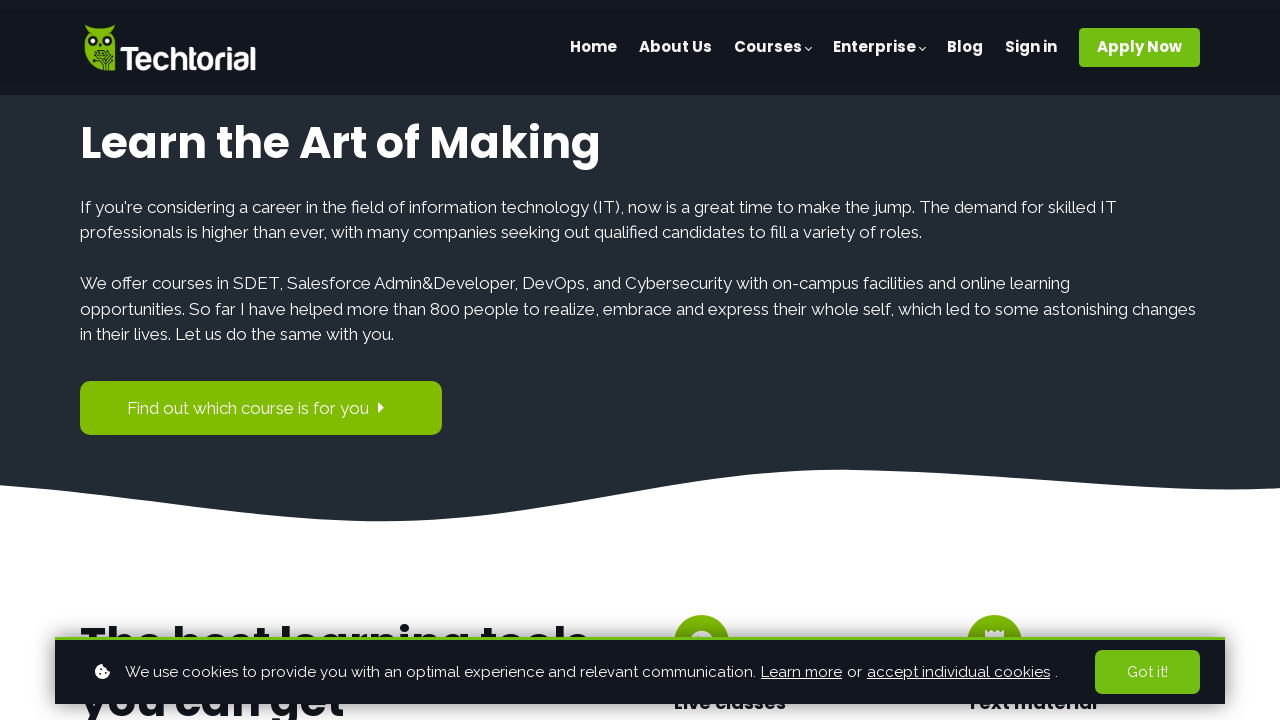

Clicked 'which course' element at (248, 408) on xpath=//span[contains(text(),'which course')]
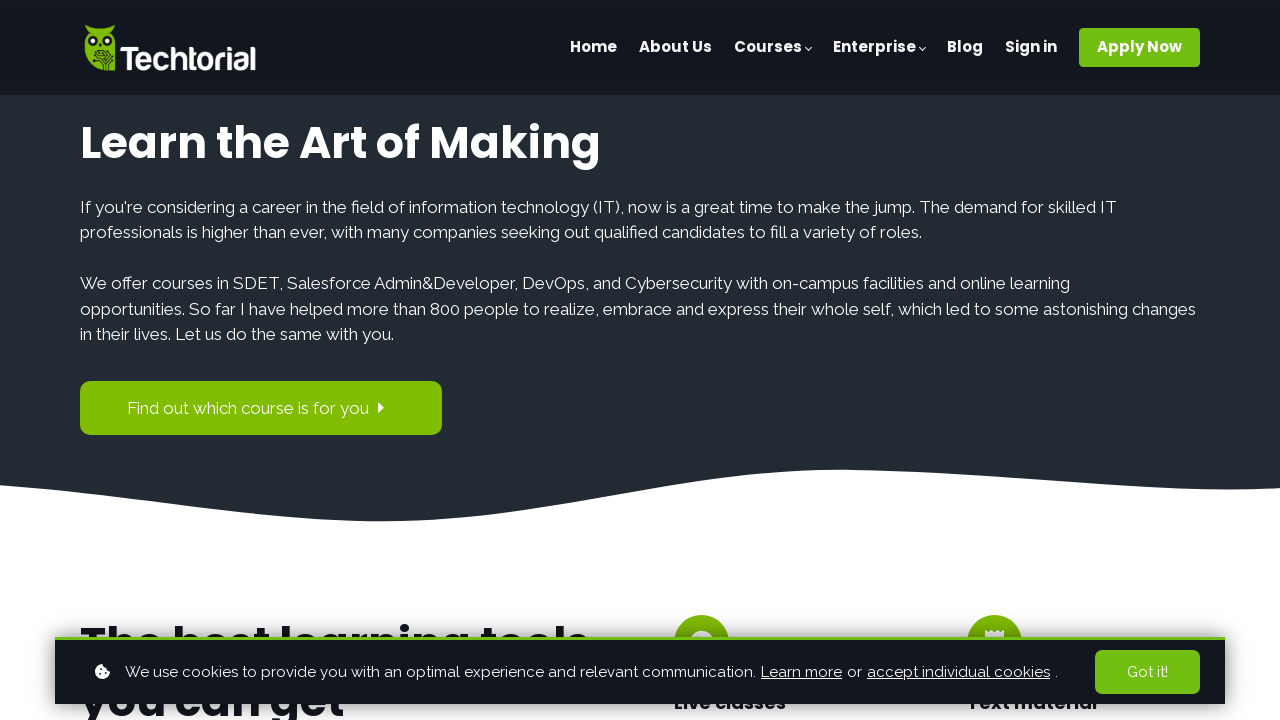

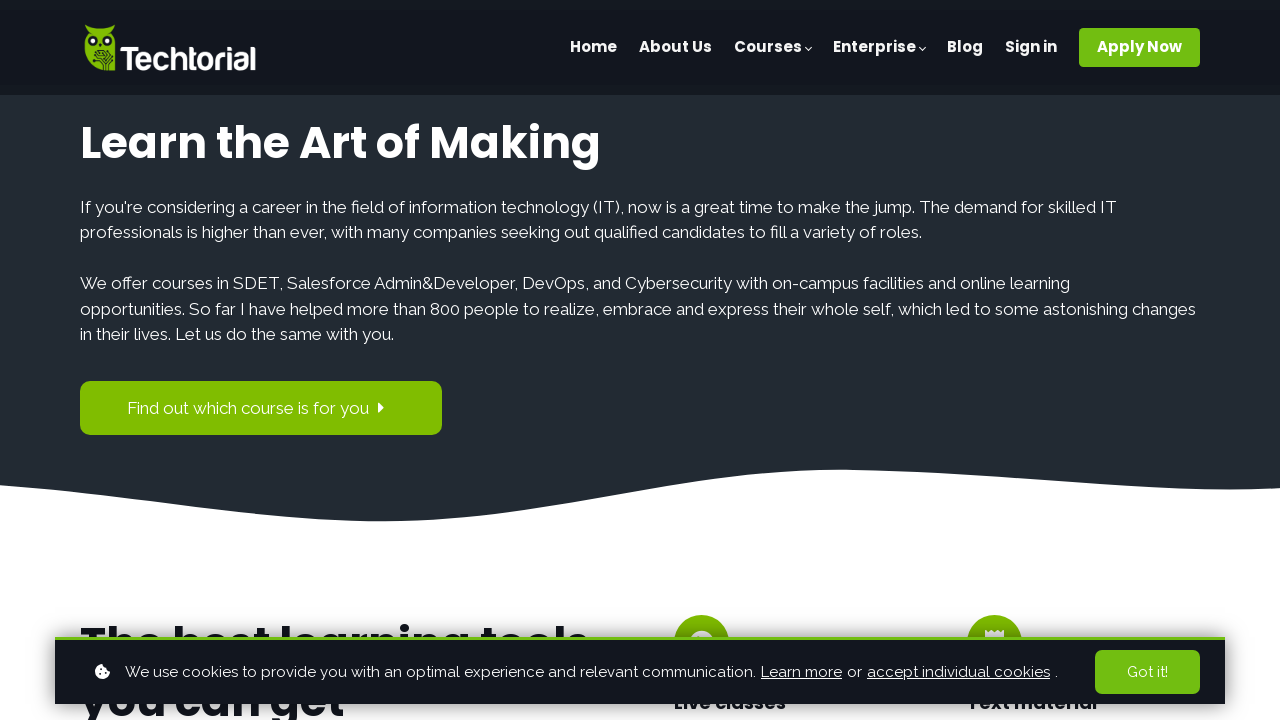